Tests jQuery UI datepicker functionality by opening the datepicker and selecting the current day of the month from the calendar widget.

Starting URL: http://jqueryui.com/resources/demos/datepicker/other-months.html

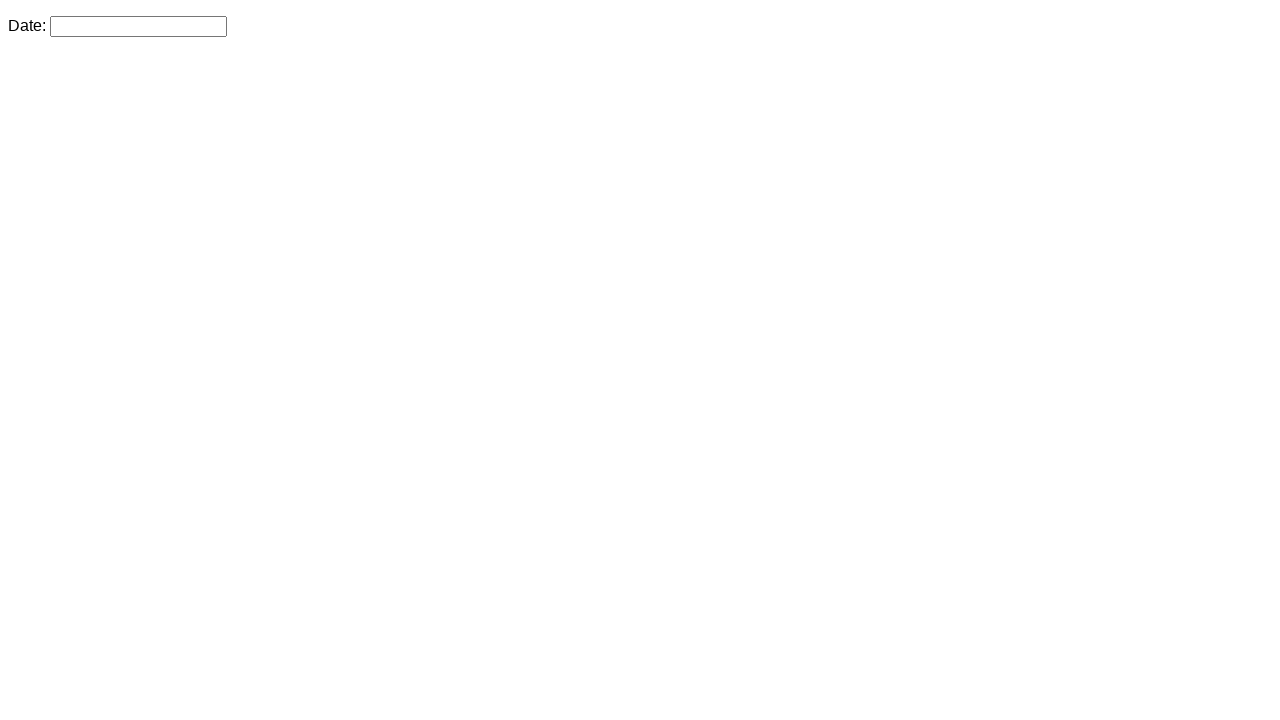

Clicked on datepicker input to open calendar at (138, 26) on #datepicker
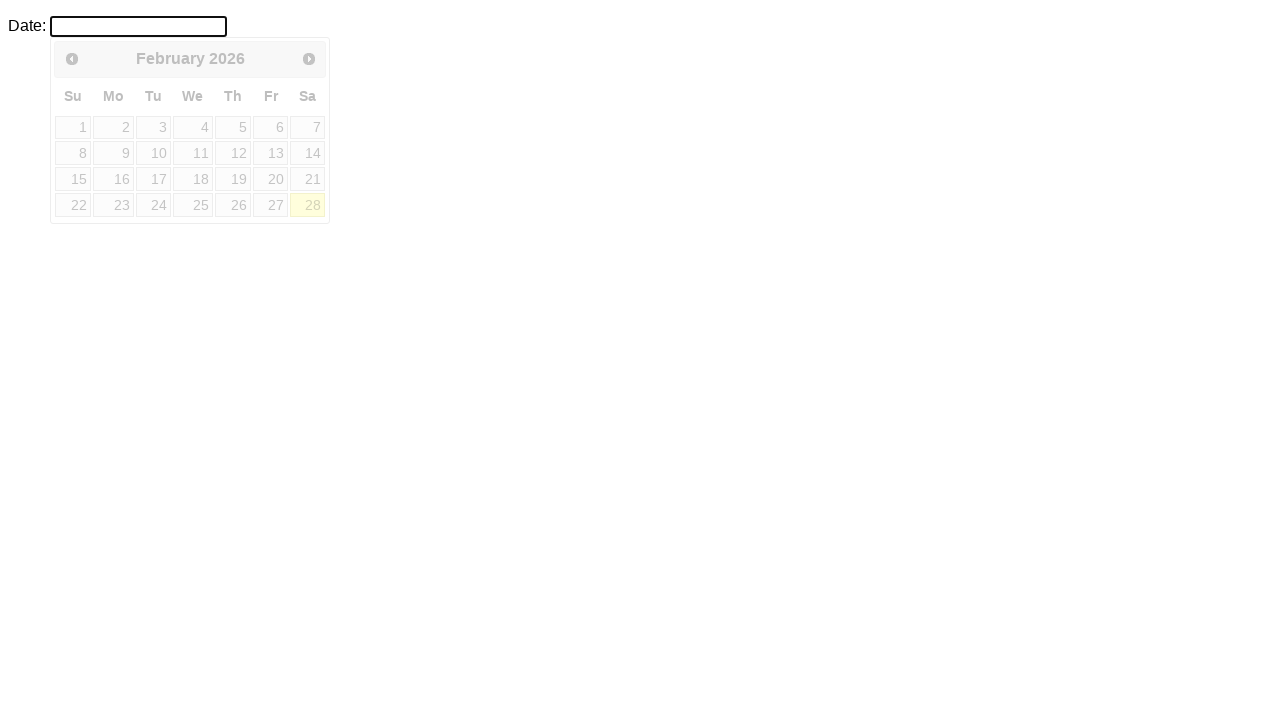

Datepicker calendar appeared
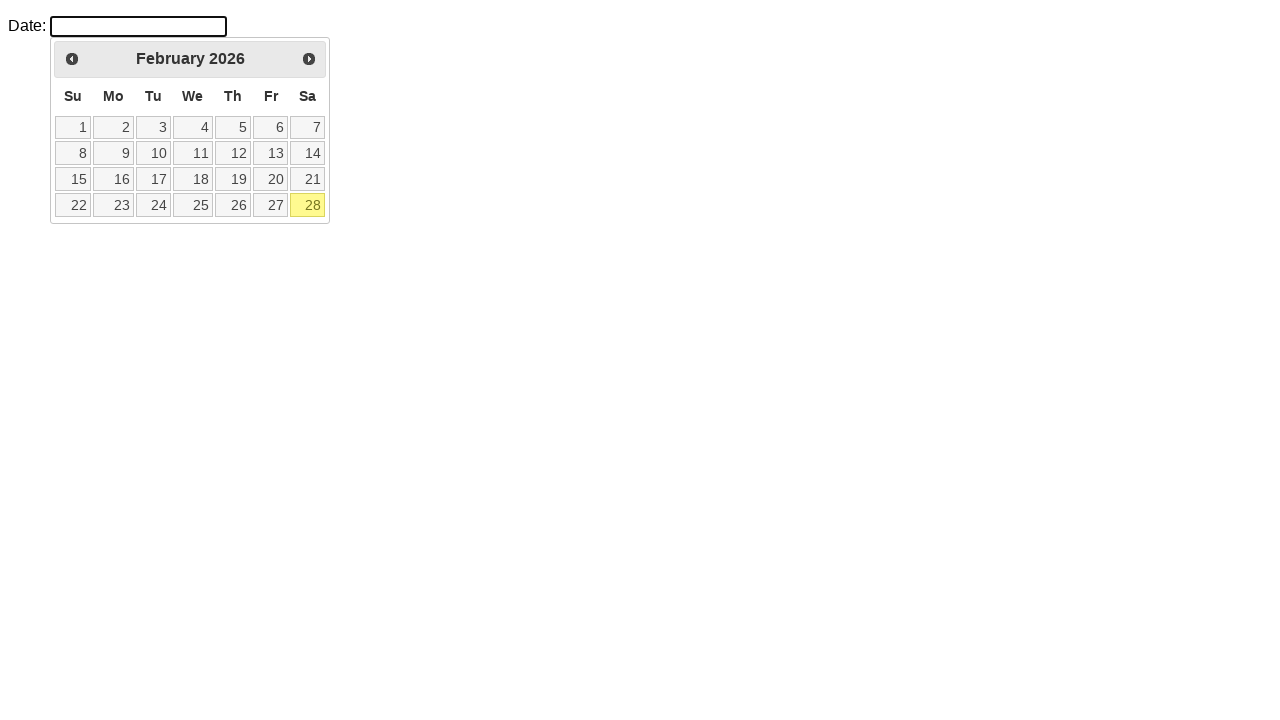

Selected current day (28) from calendar at (308, 205) on table.ui-datepicker-calendar td a >> nth=27
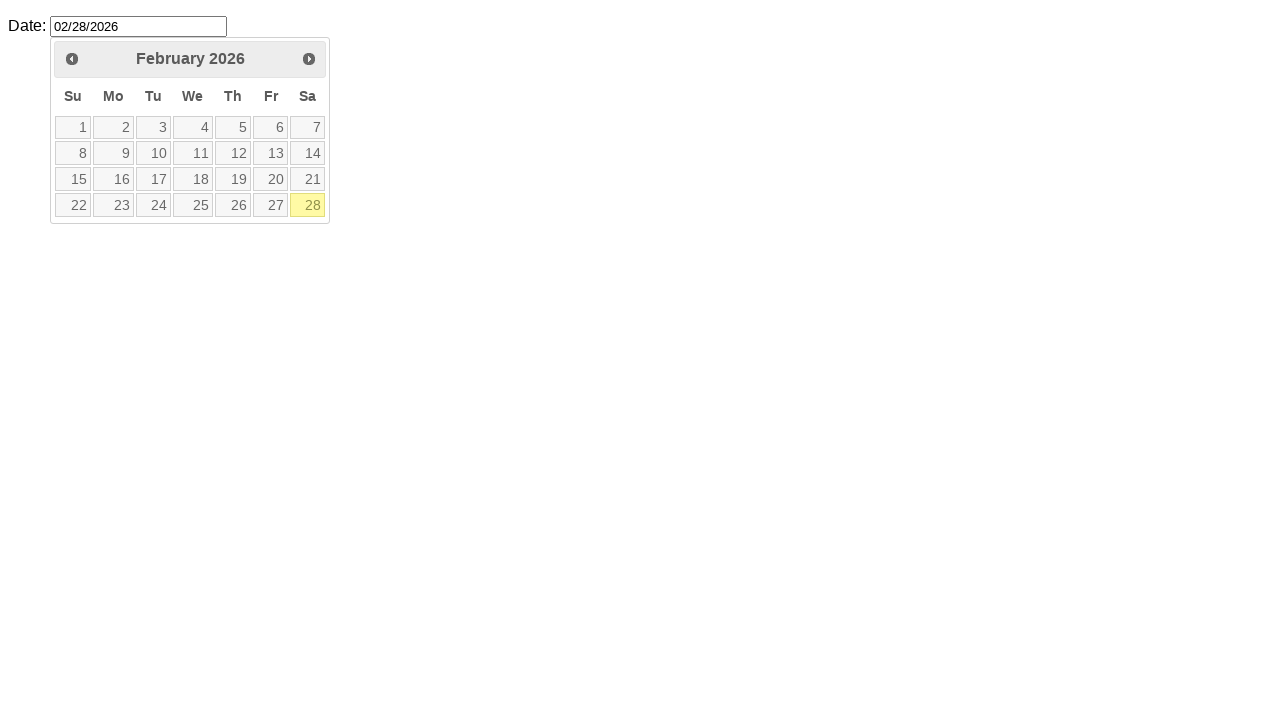

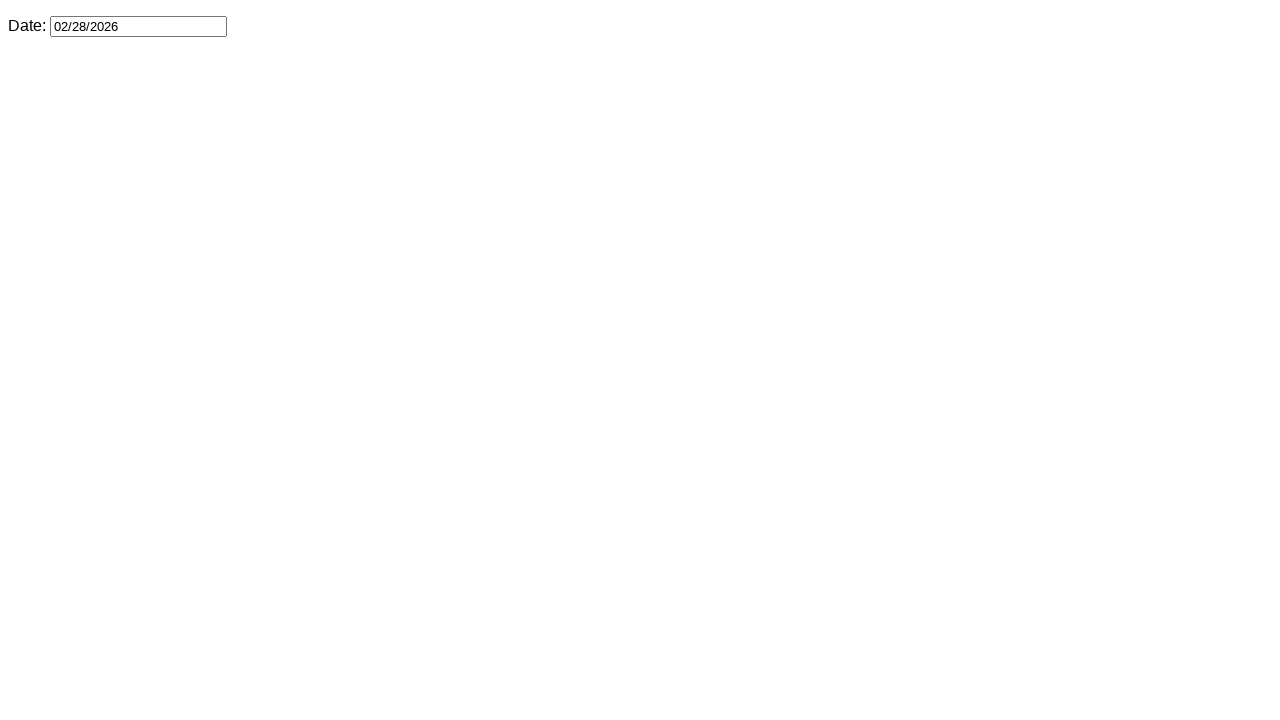